Tests that entering text into a number input field results in an empty value since only numbers are accepted

Starting URL: https://the-internet.herokuapp.com/inputs

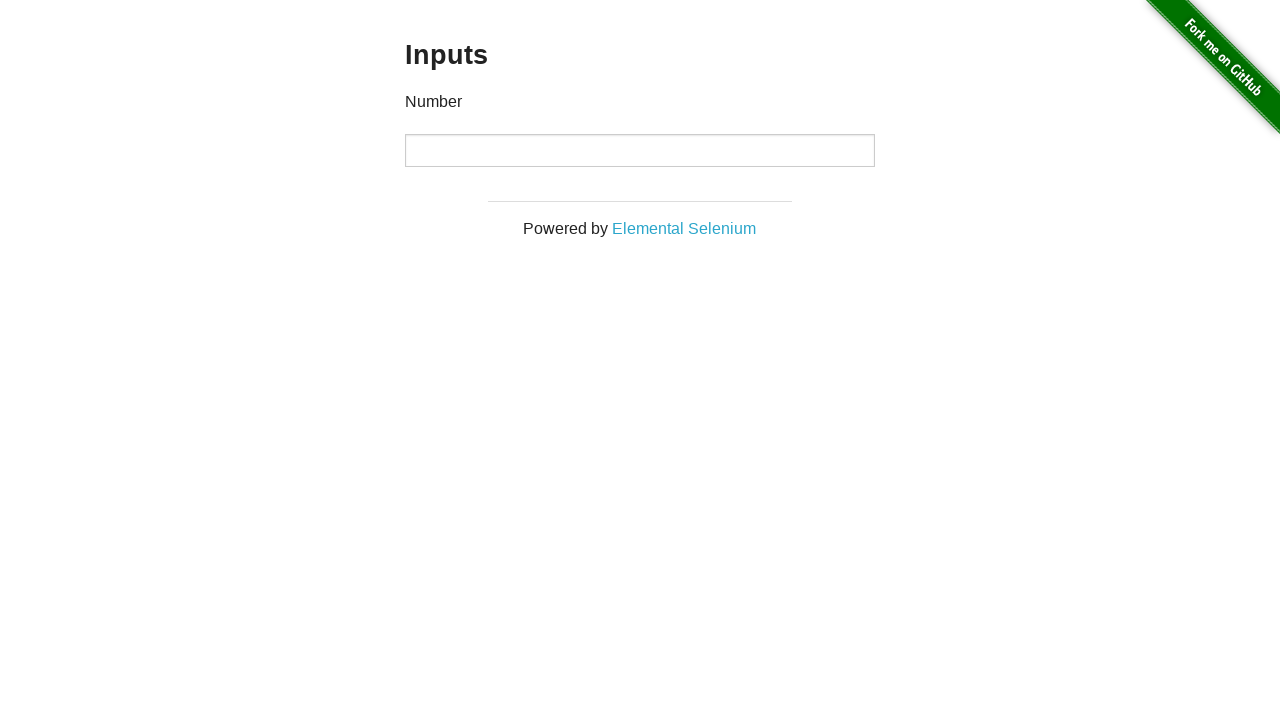

Navigated to the inputs test page
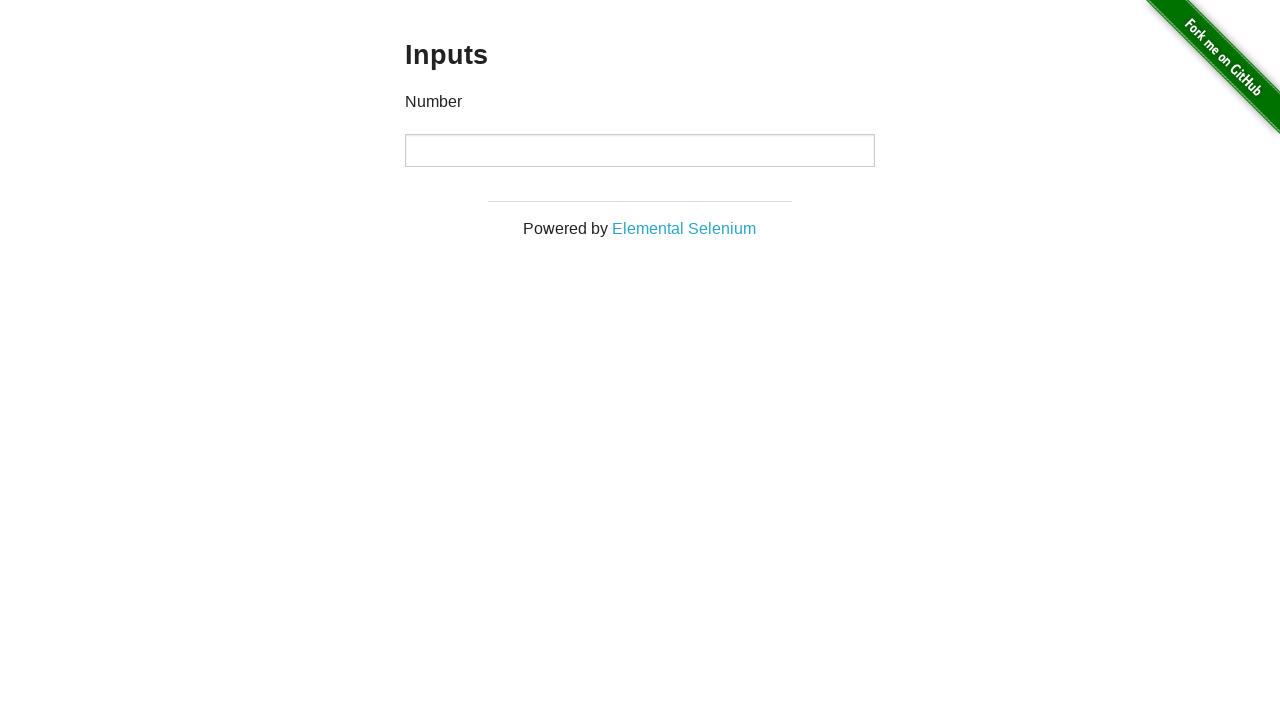

Typed 'Liska' into the number input field on input
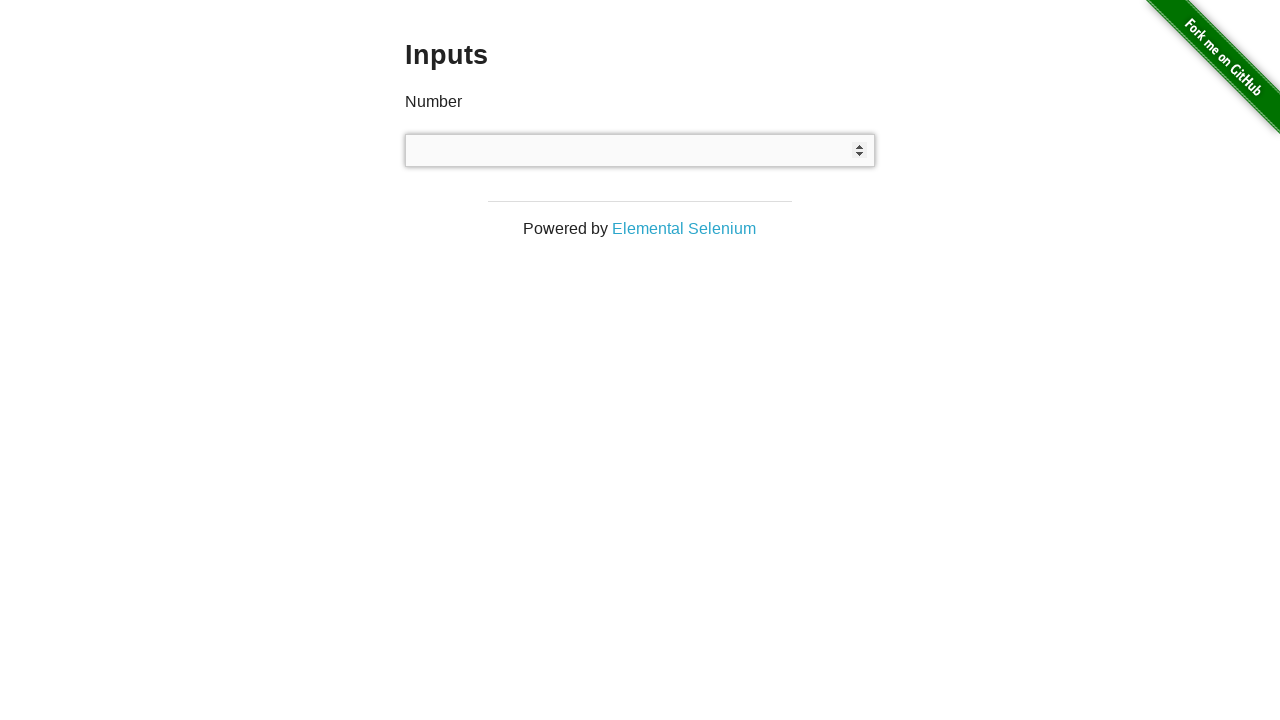

Confirmed that the input field value remains empty (text rejected by number input)
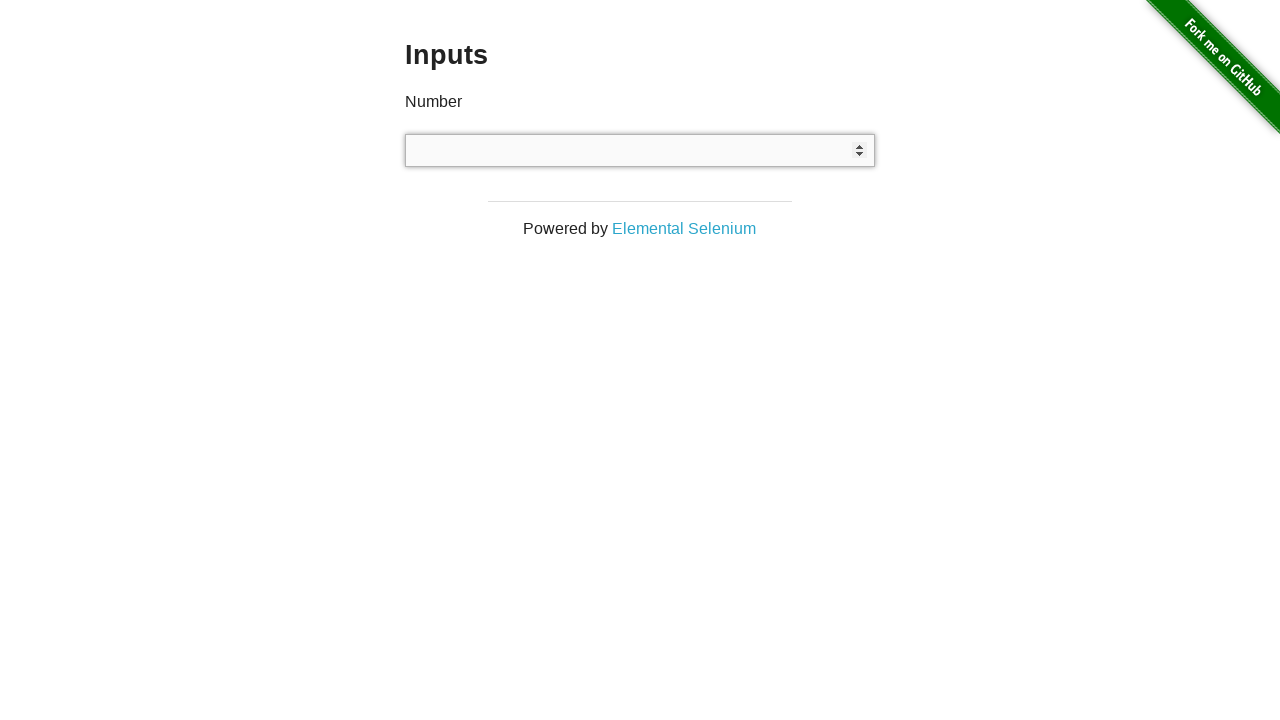

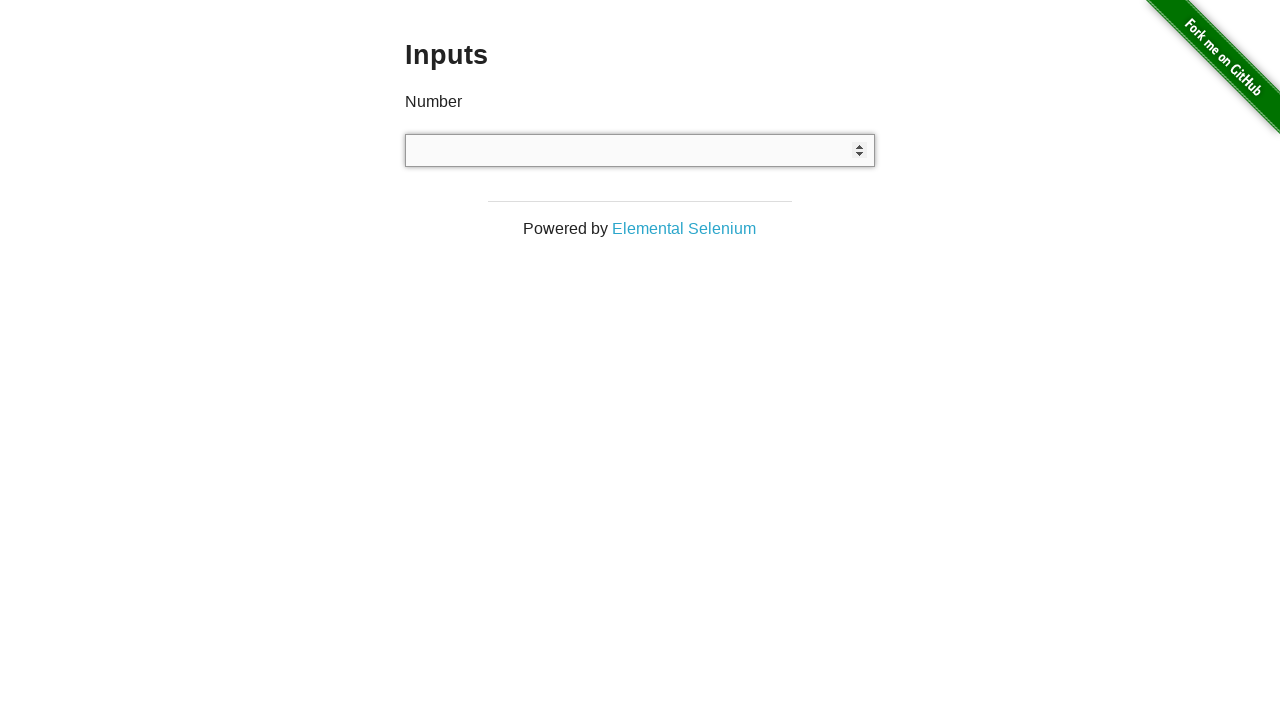